Tests the Sauce Labs guinea pig test page by verifying an element's text content and filling a comments field with text.

Starting URL: http://saucelabs.com/test/guinea-pig

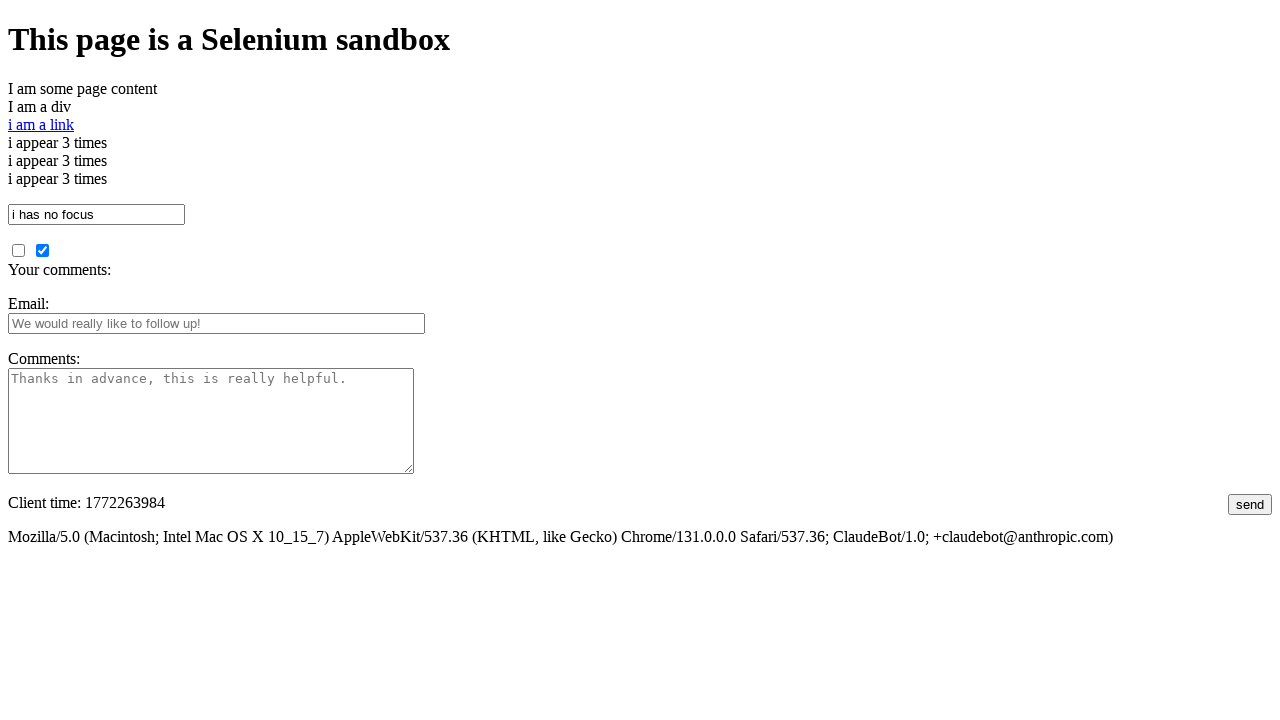

Navigated to Sauce Labs guinea pig test page
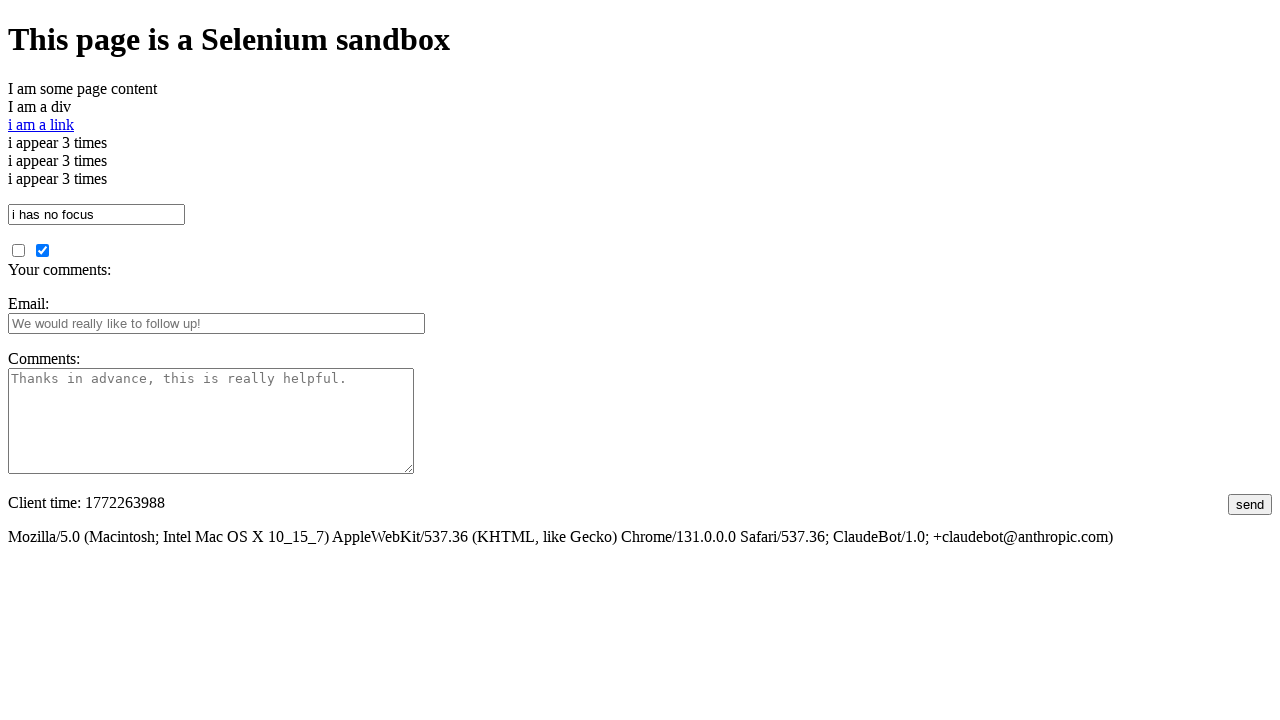

Located element with id 'i_am_an_id'
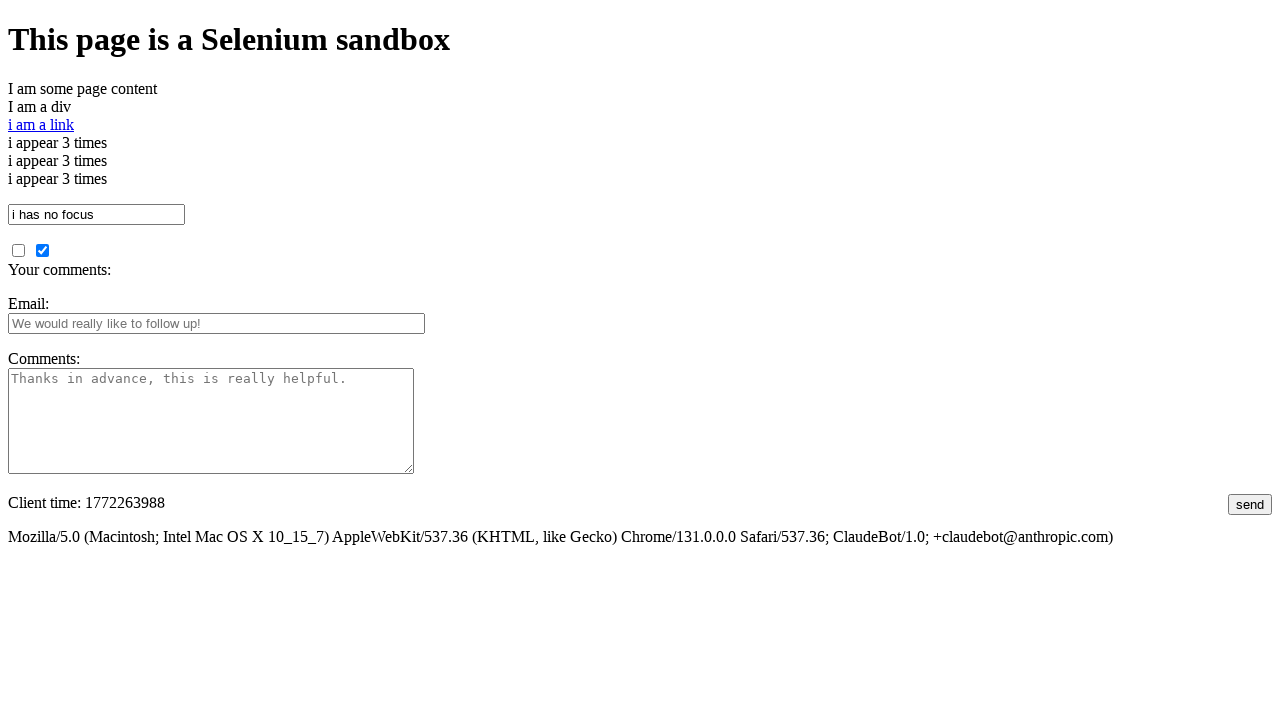

Verified element text content is 'I am a div'
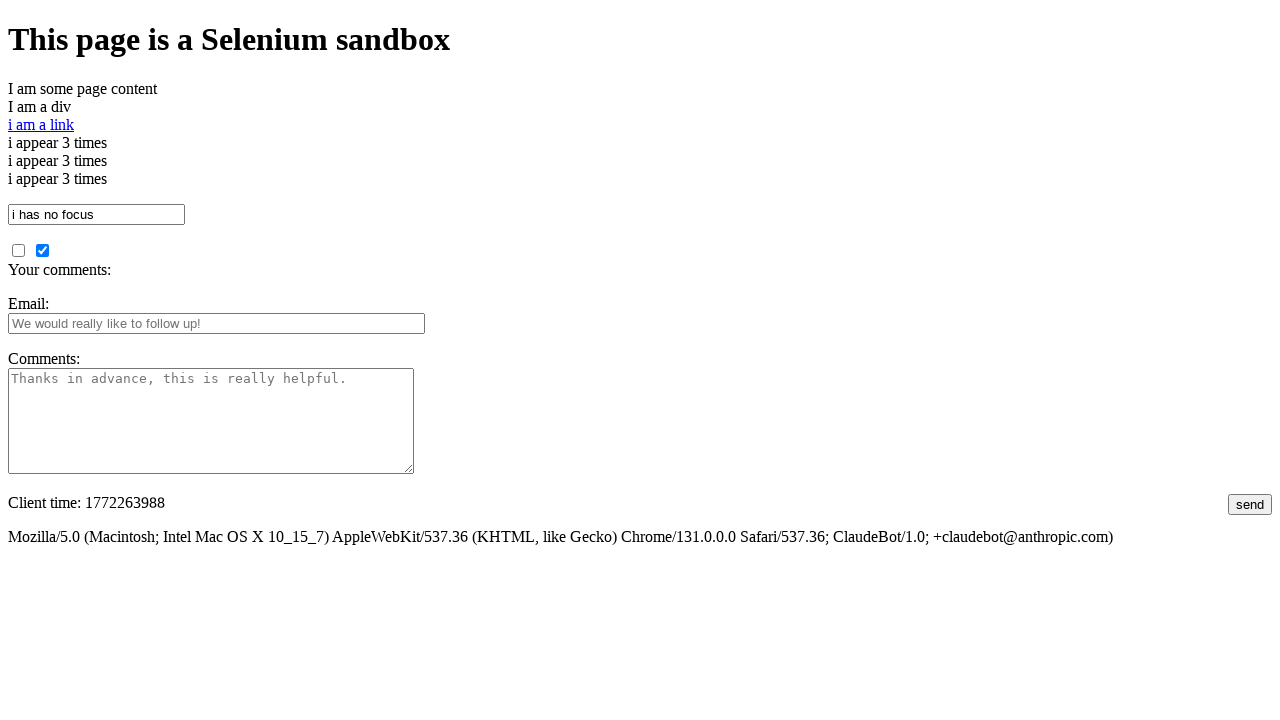

Filled comments field with 'My comment' on #comments
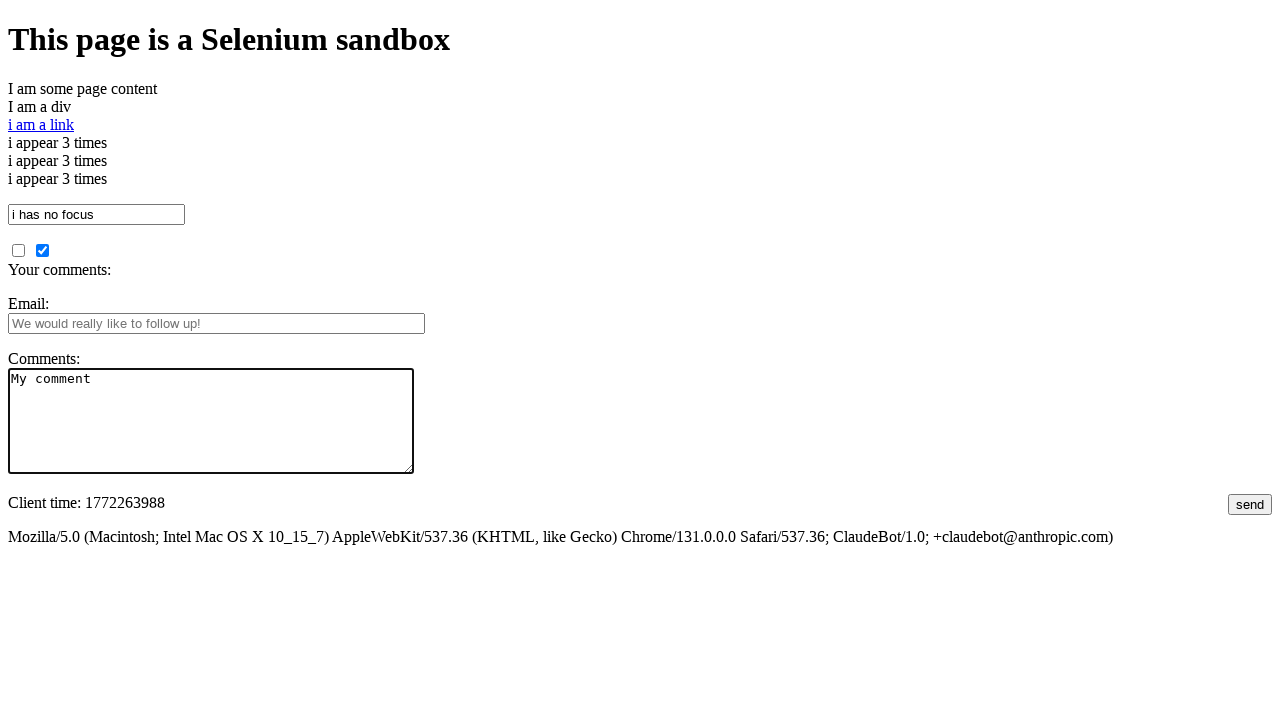

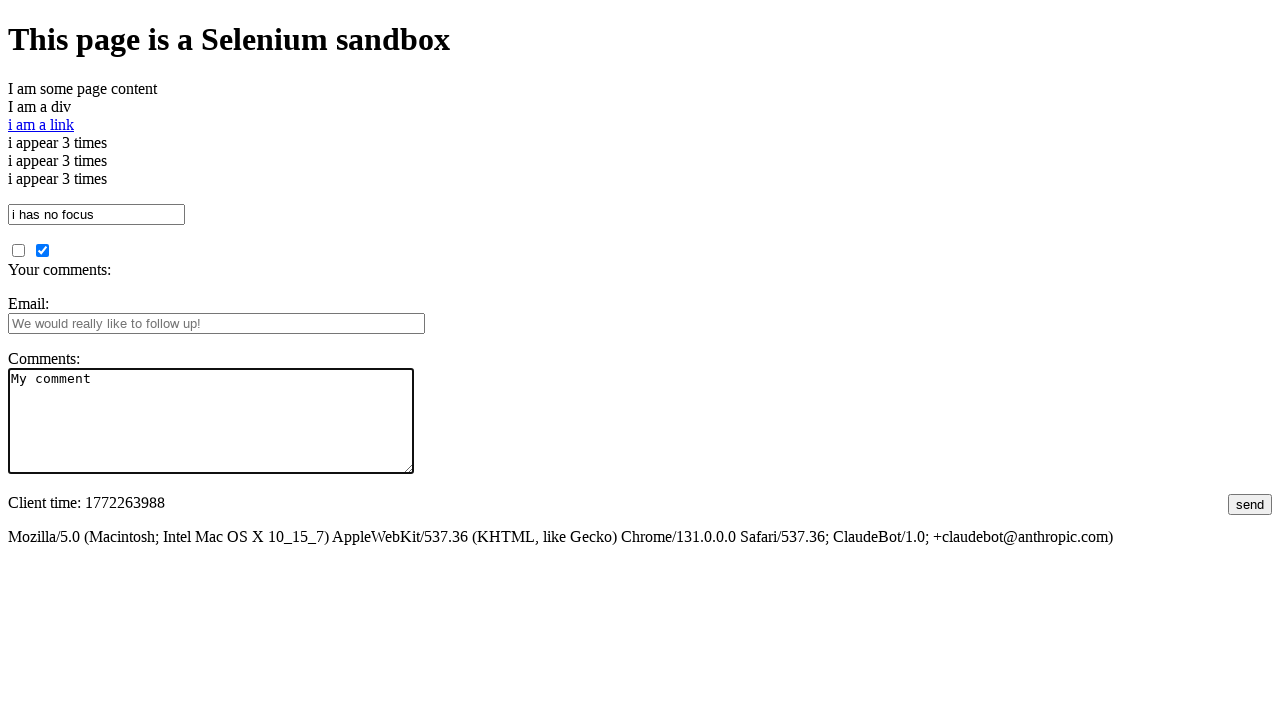